Tests internationalization fallback functionality by visiting the homepage in German, French, and Italian locales and verifying that no missing translation keys are displayed

Starting URL: https://t0uds3-a2.myshopify.com/?locale=de

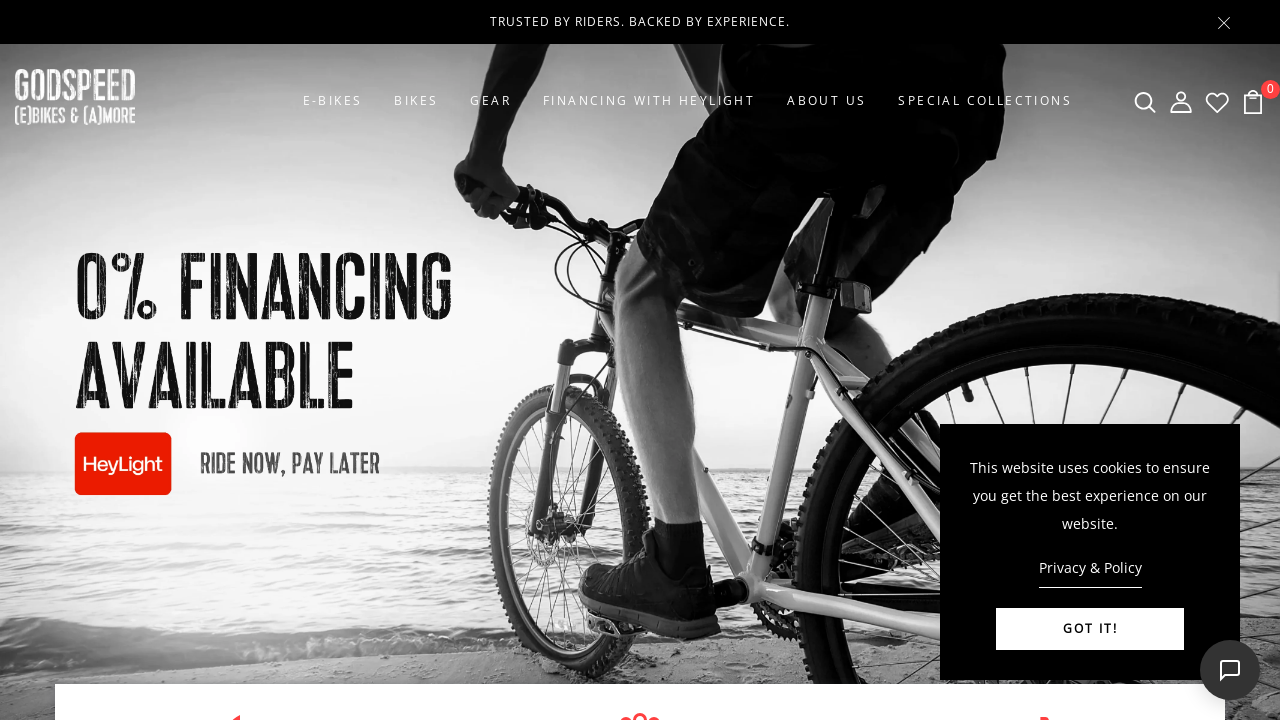

Waited for German locale homepage to load (domcontentloaded)
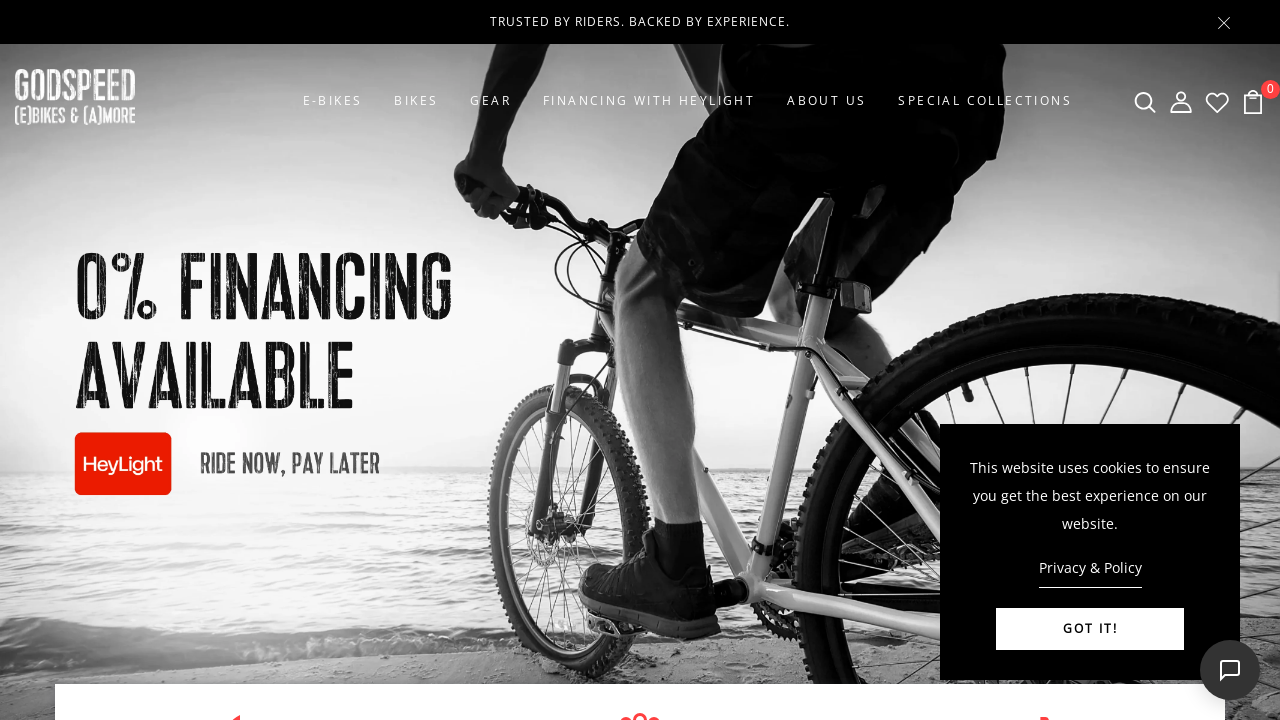

Main content area became visible on German homepage
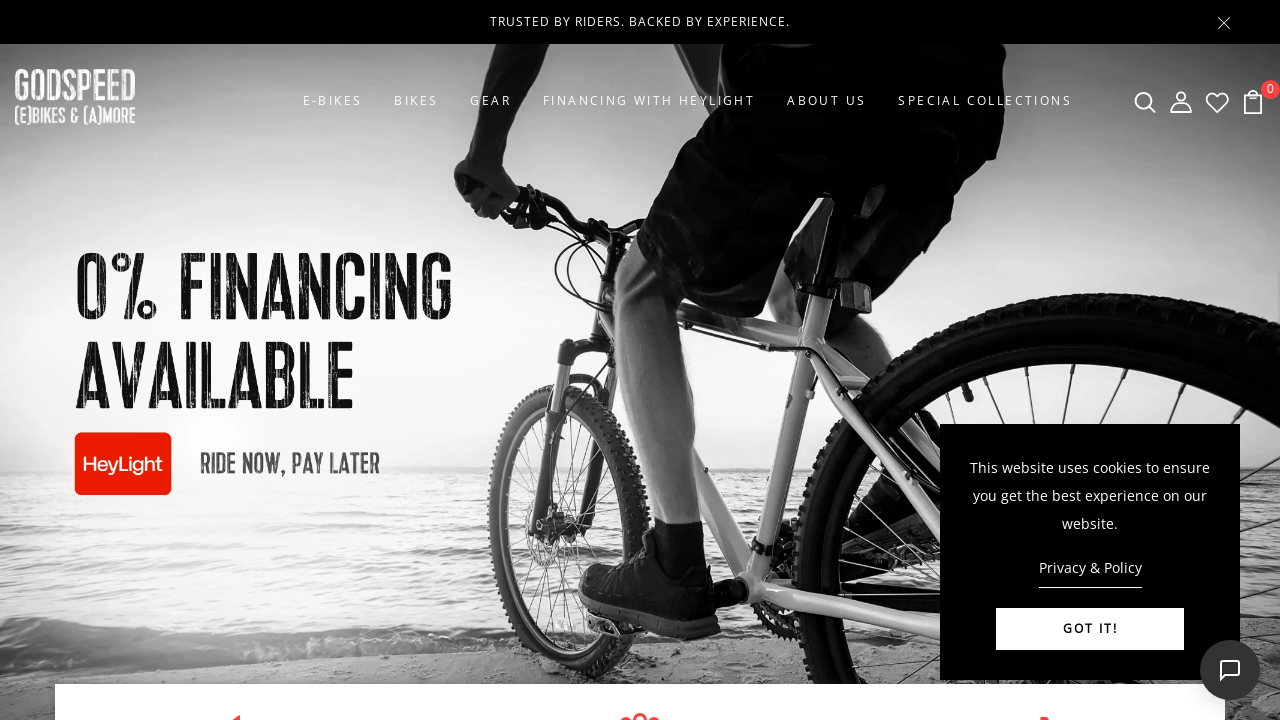

Extracted main content text from German locale
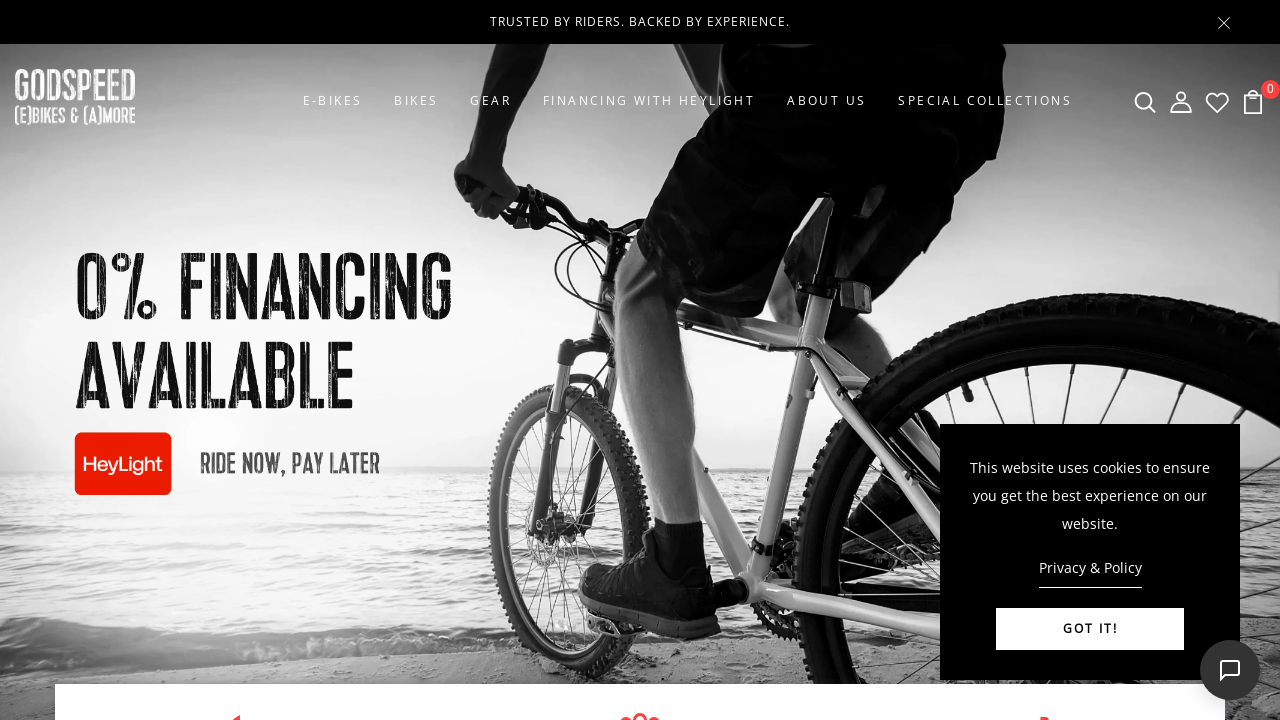

Verified German locale has no missing translation keys (size_calculator. or 'translation missing')
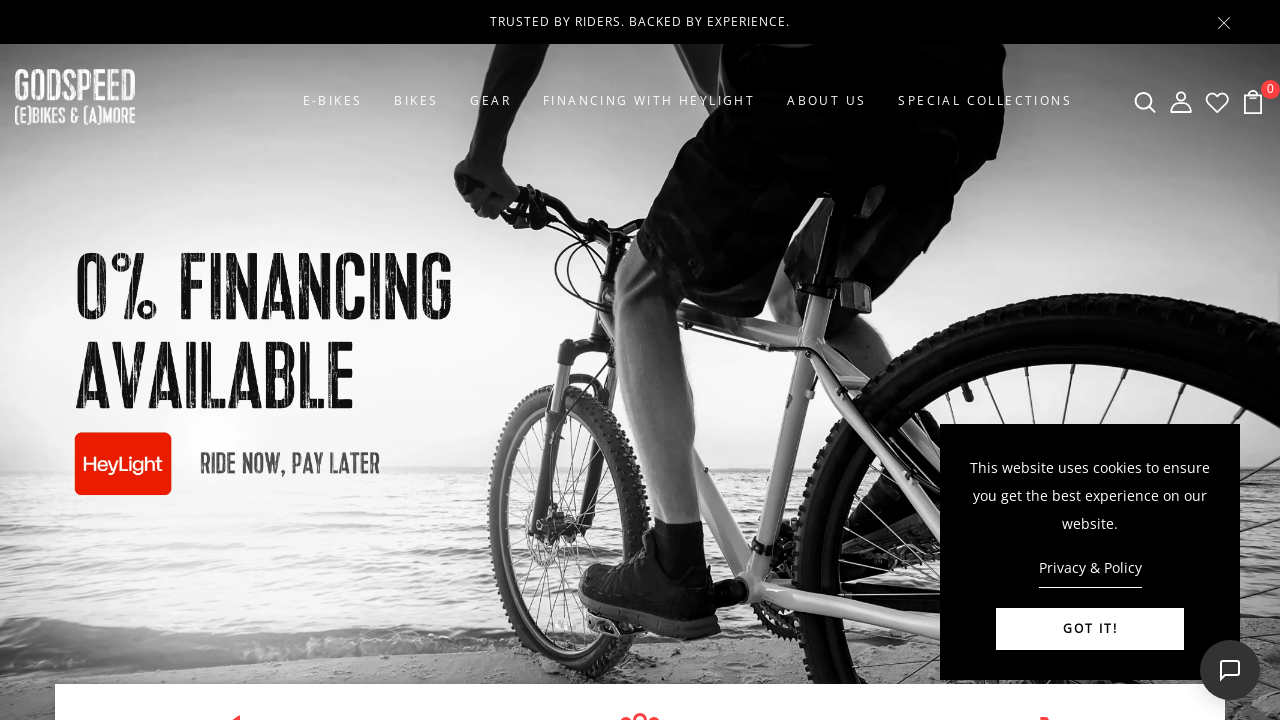

Navigated to French locale homepage
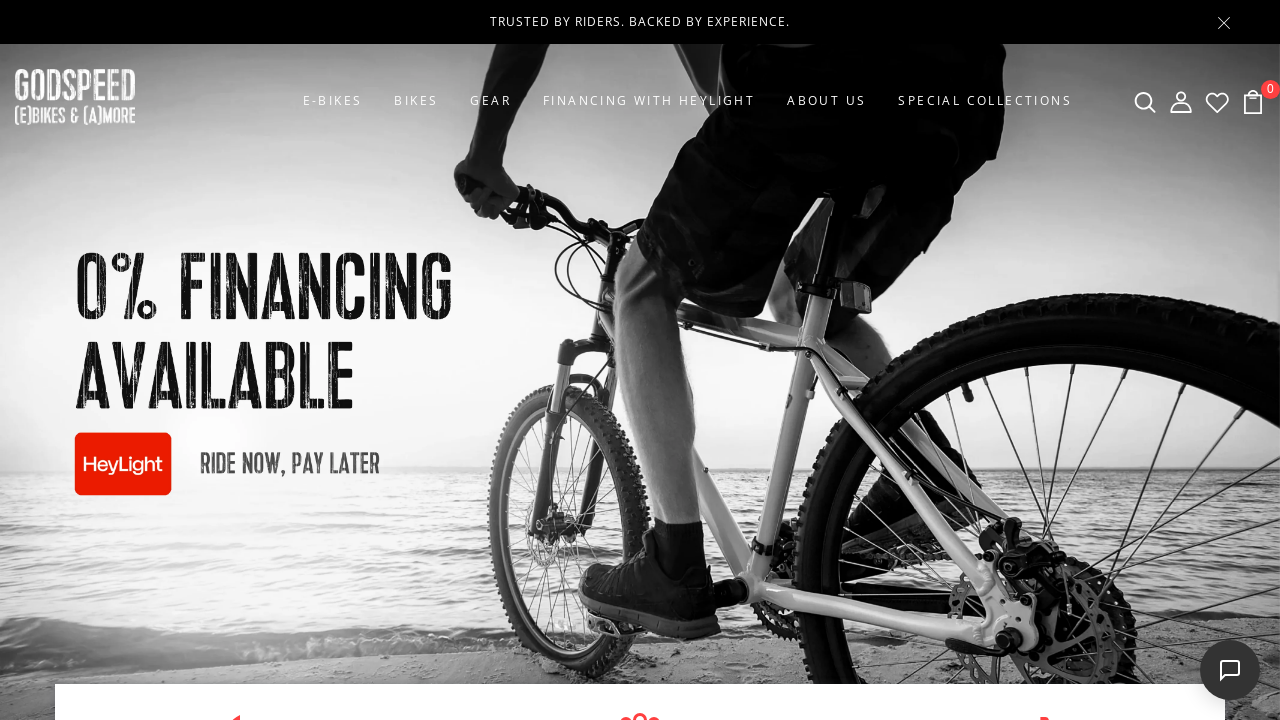

Main content area became visible on French homepage
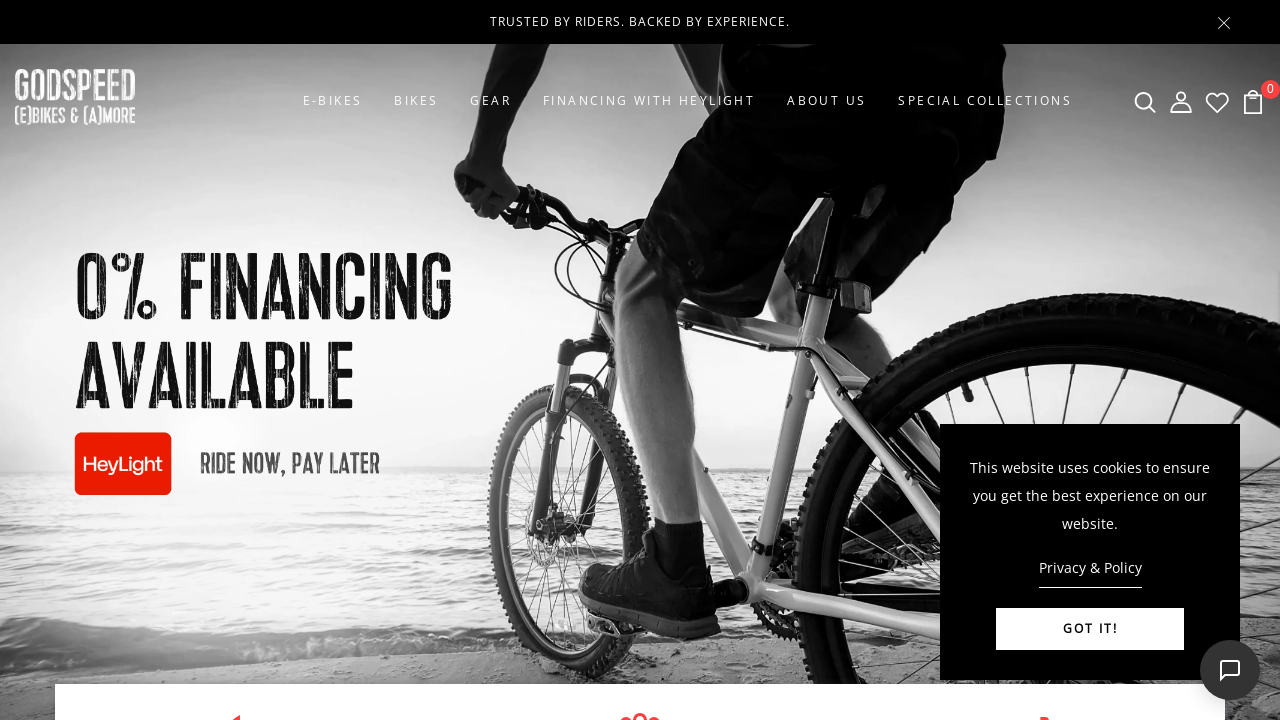

Extracted main content text from French locale
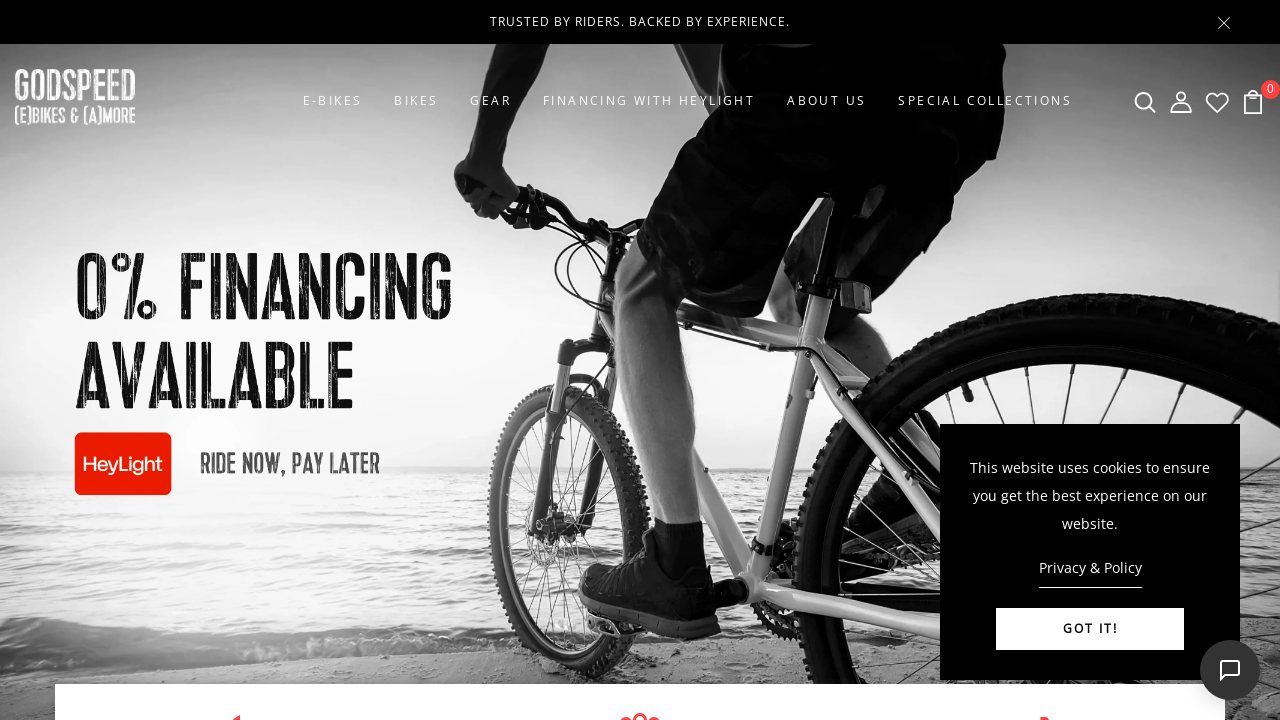

Verified French locale has no missing translation keys (size_calculator. or 'translation missing')
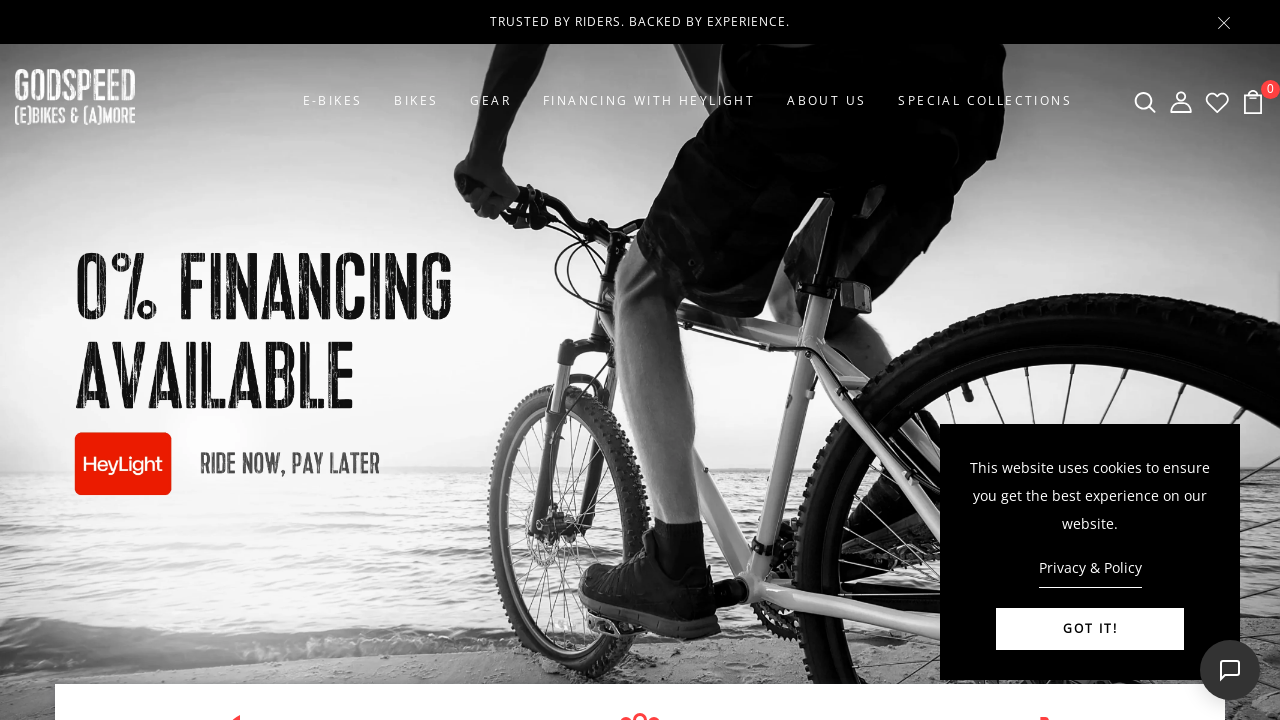

Navigated to Italian locale homepage
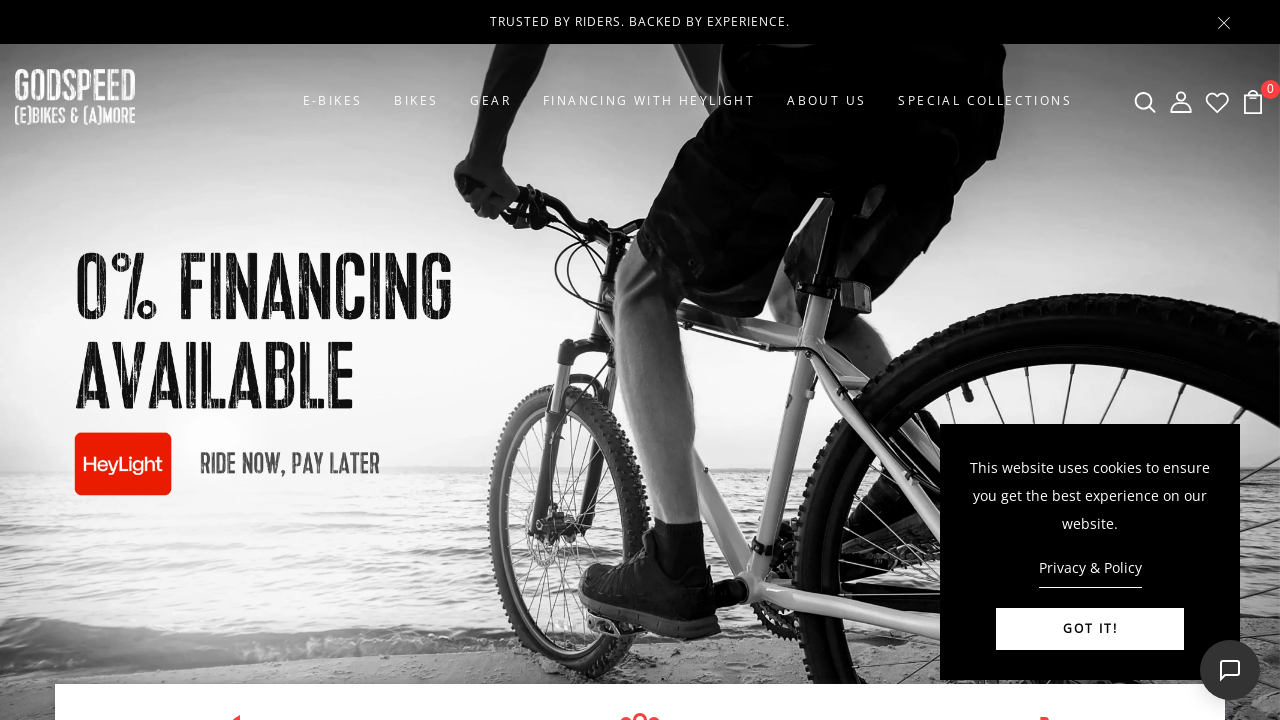

Main content area became visible on Italian homepage
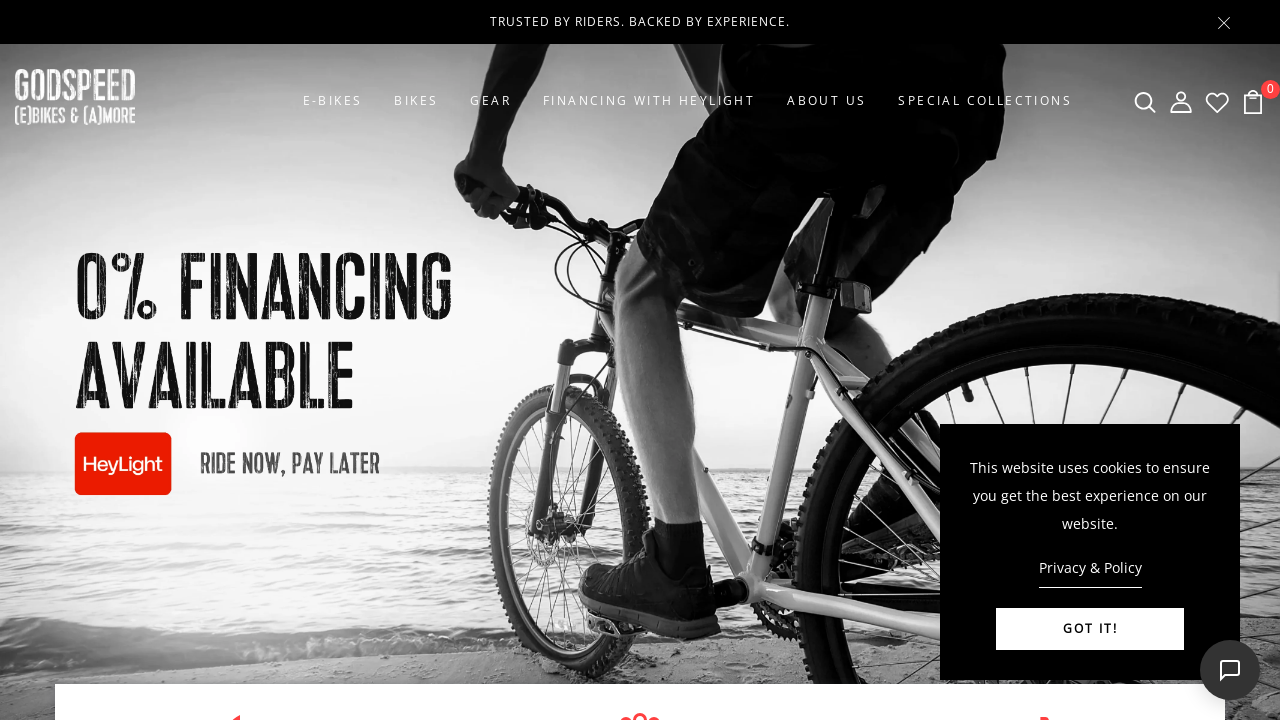

Extracted main content text from Italian locale
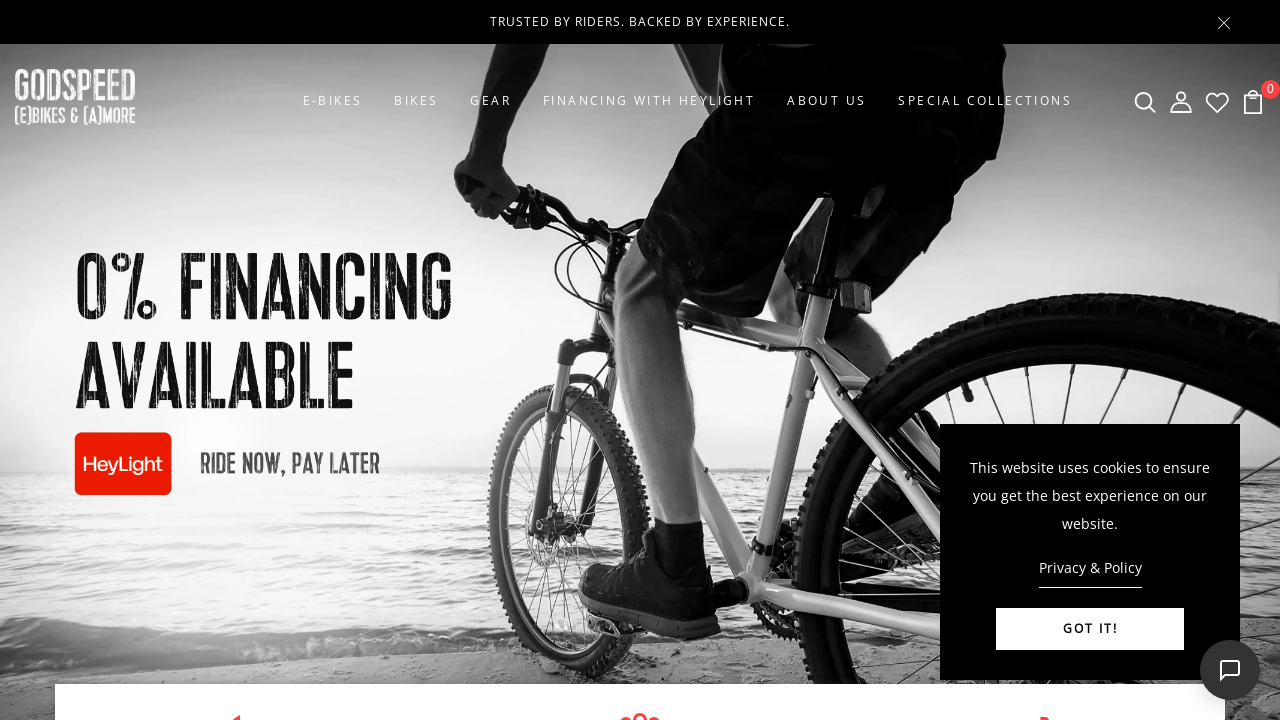

Verified Italian locale has no missing translation keys (size_calculator. or 'translation missing')
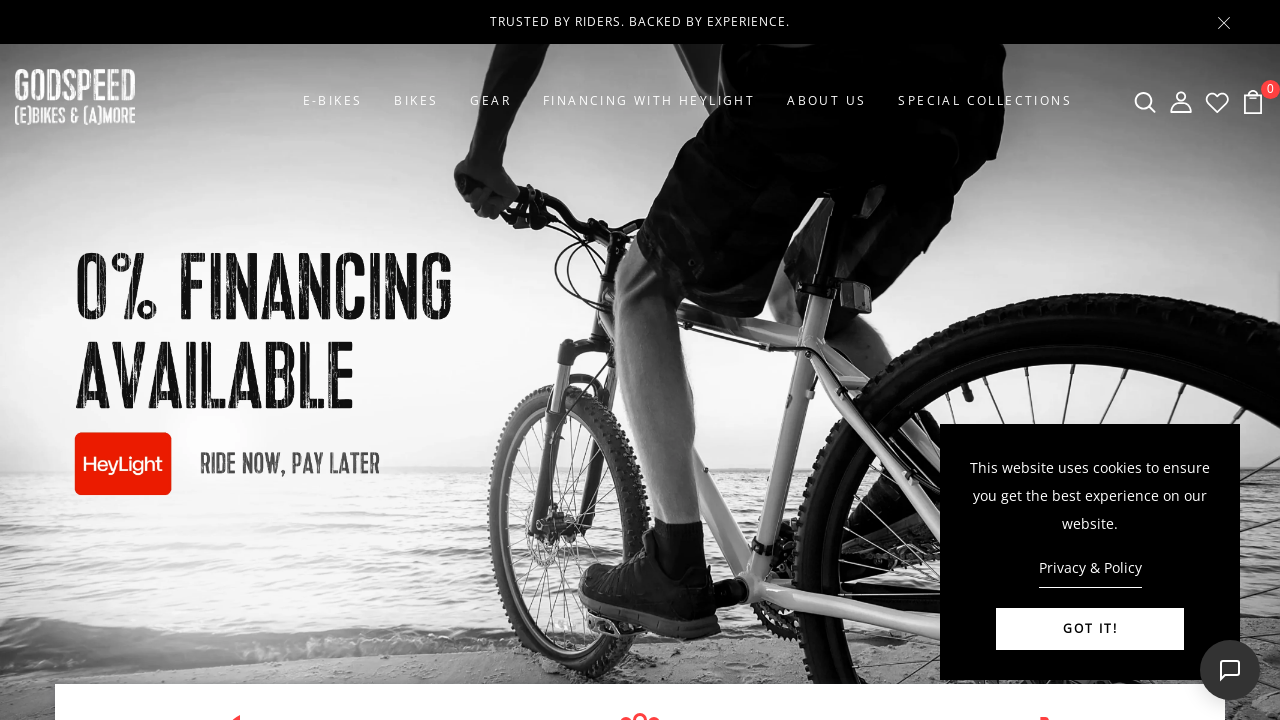

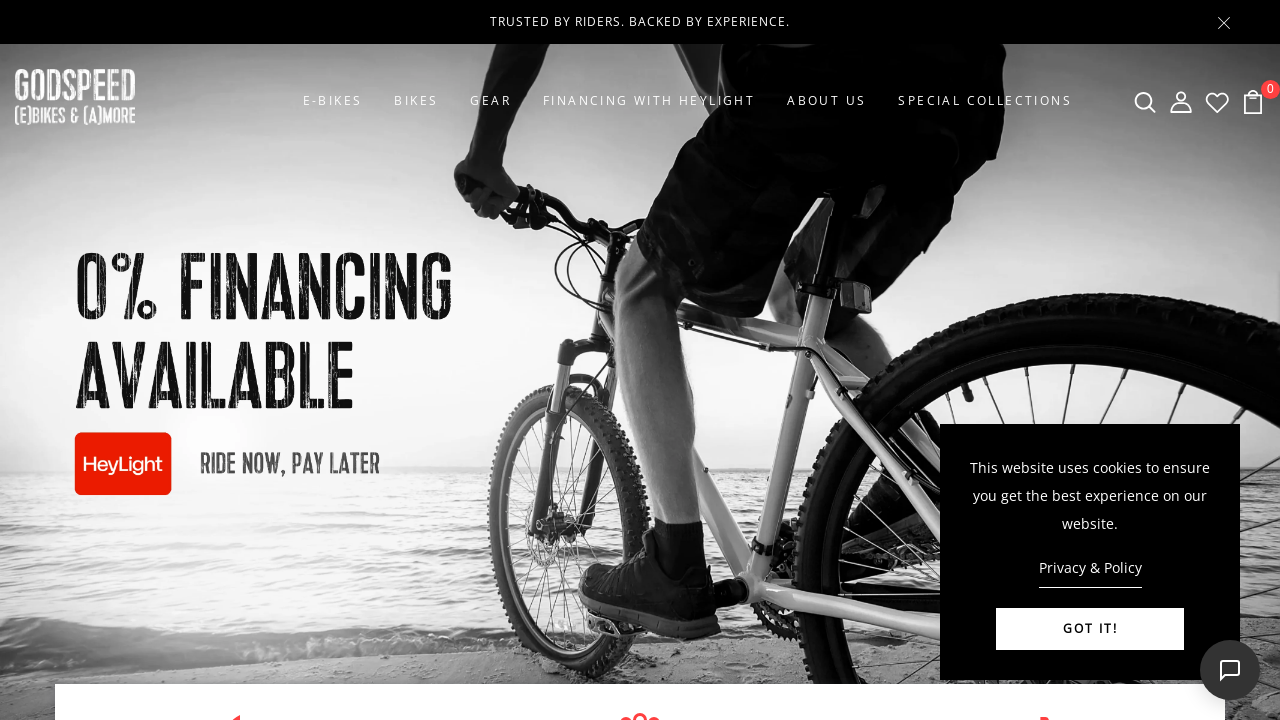